Tests the visibility of the return date field on Expedia's flight booking page when switching between round-trip and one-way flight options

Starting URL: https://www.expedia.com/?pwaLob=wizard-flight-pwa

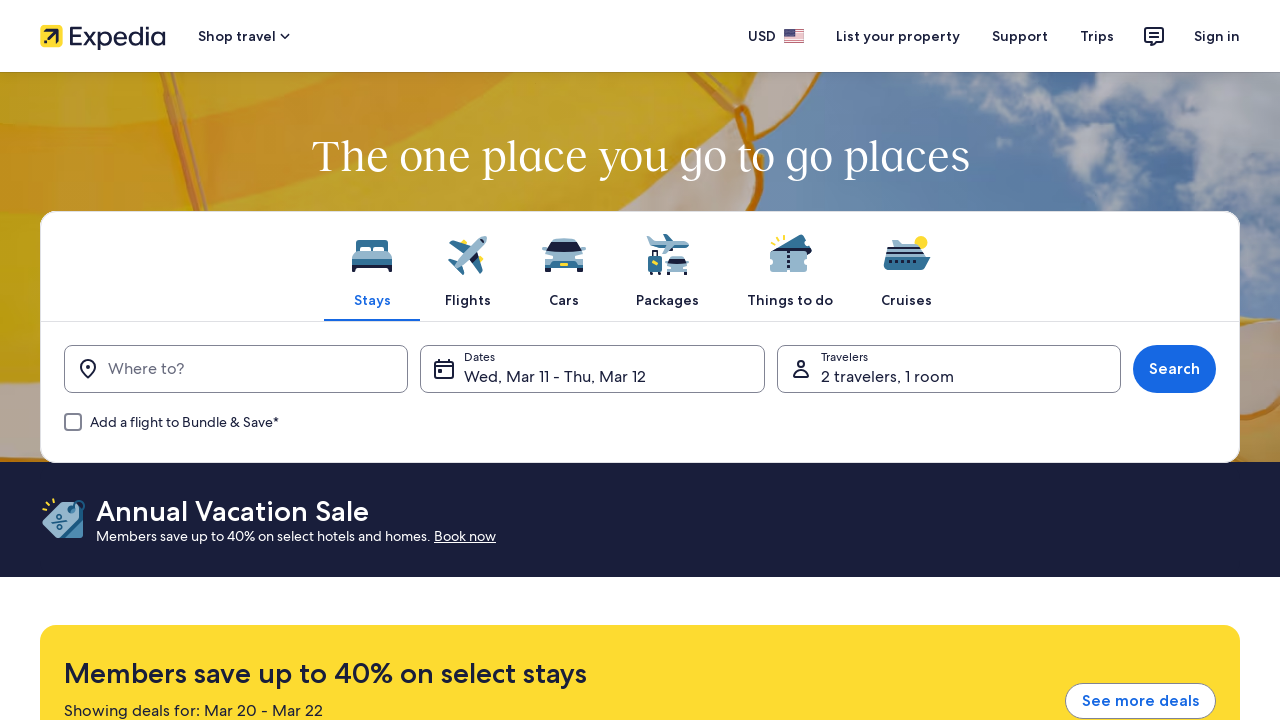

Checked visibility of return date field on round-trip flight page
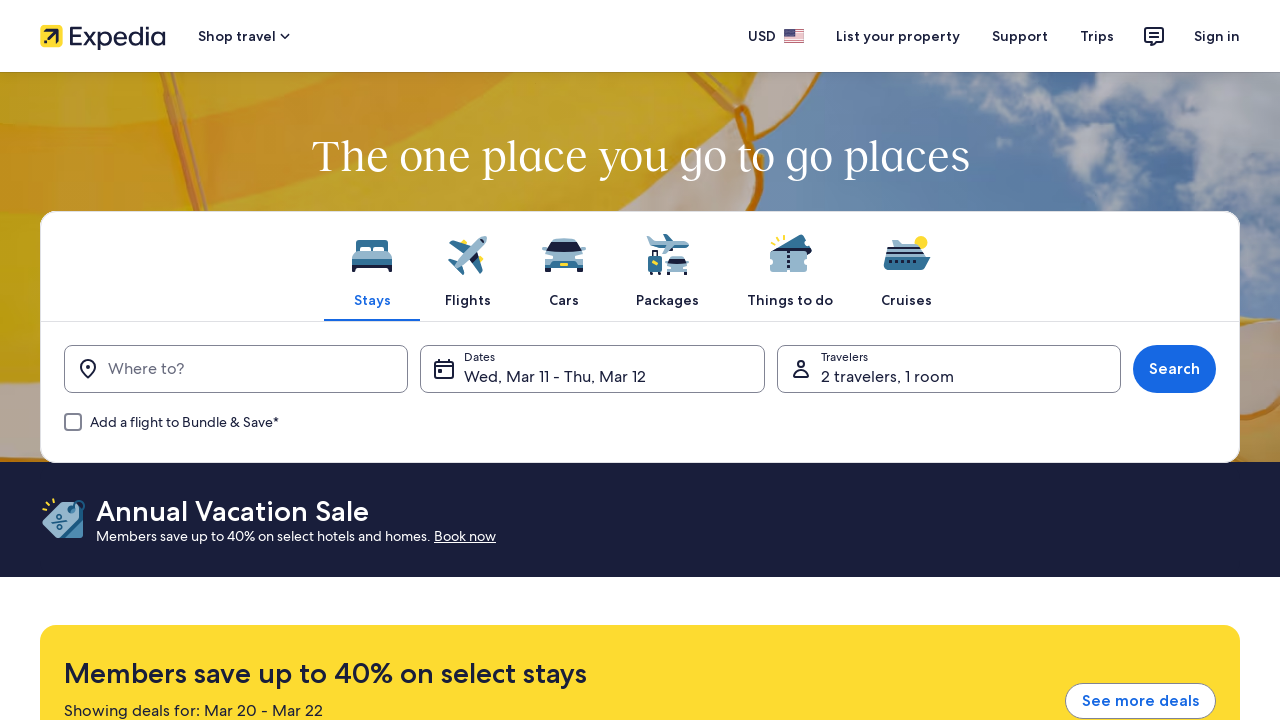

Navigated to one-way flight booking page
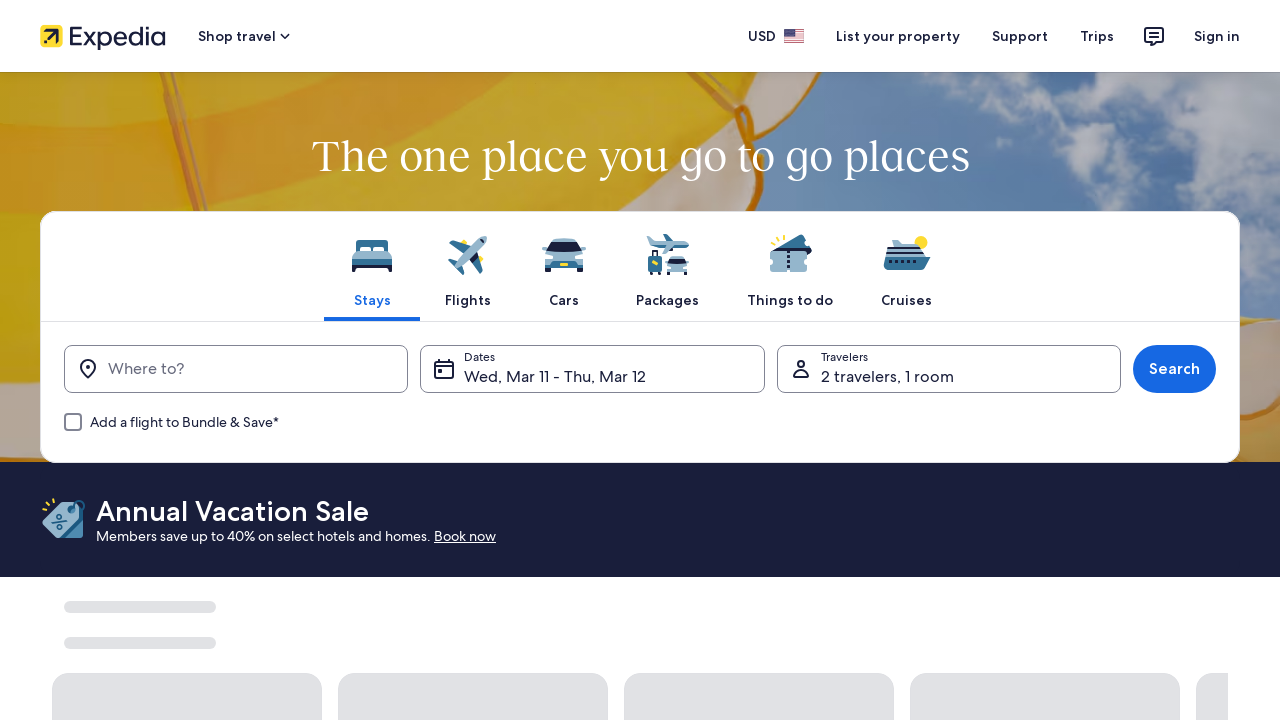

Checked visibility of return date field on one-way flight page (should be hidden)
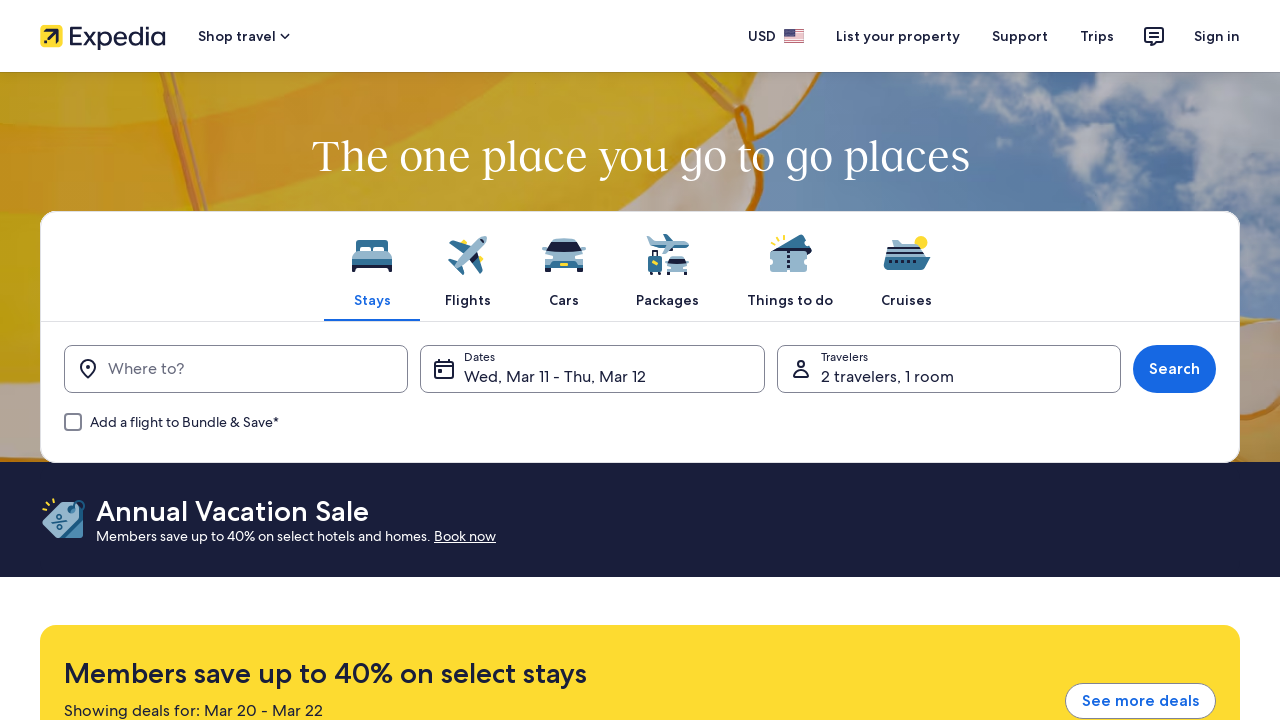

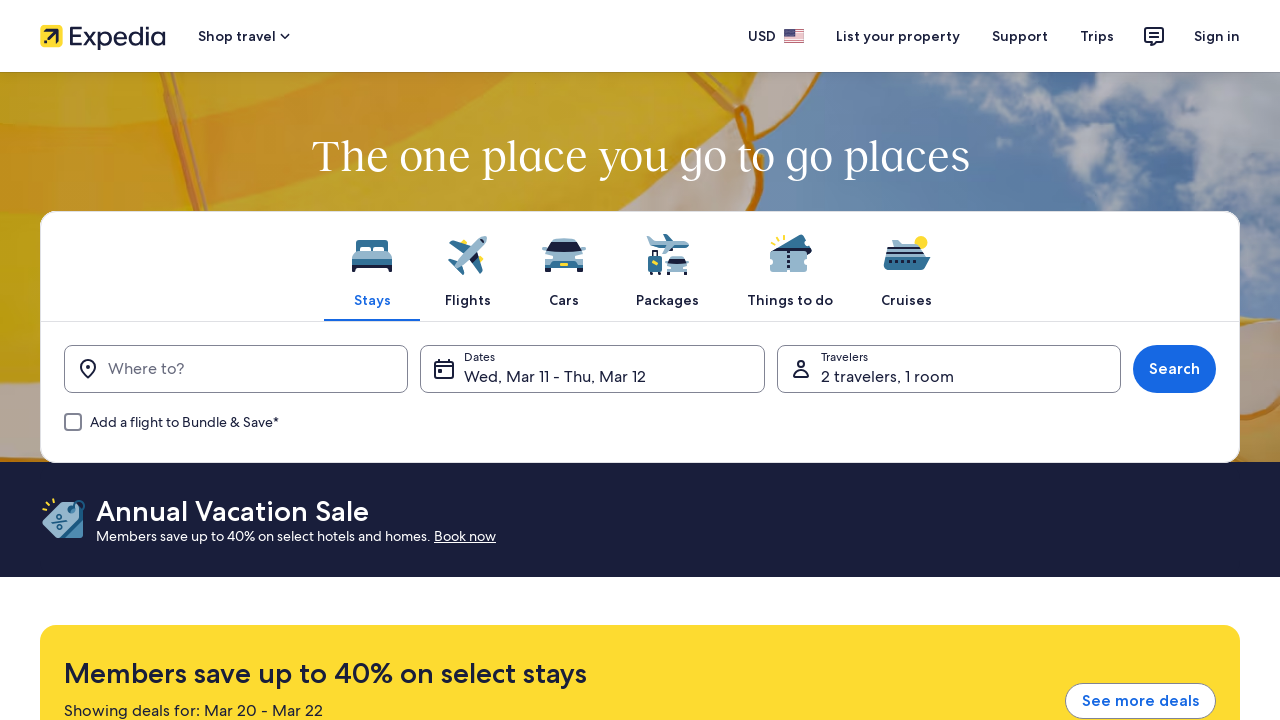